Basic browser launch test that navigates to Flipkart homepage and verifies the page loads successfully

Starting URL: https://www.flipkart.com/

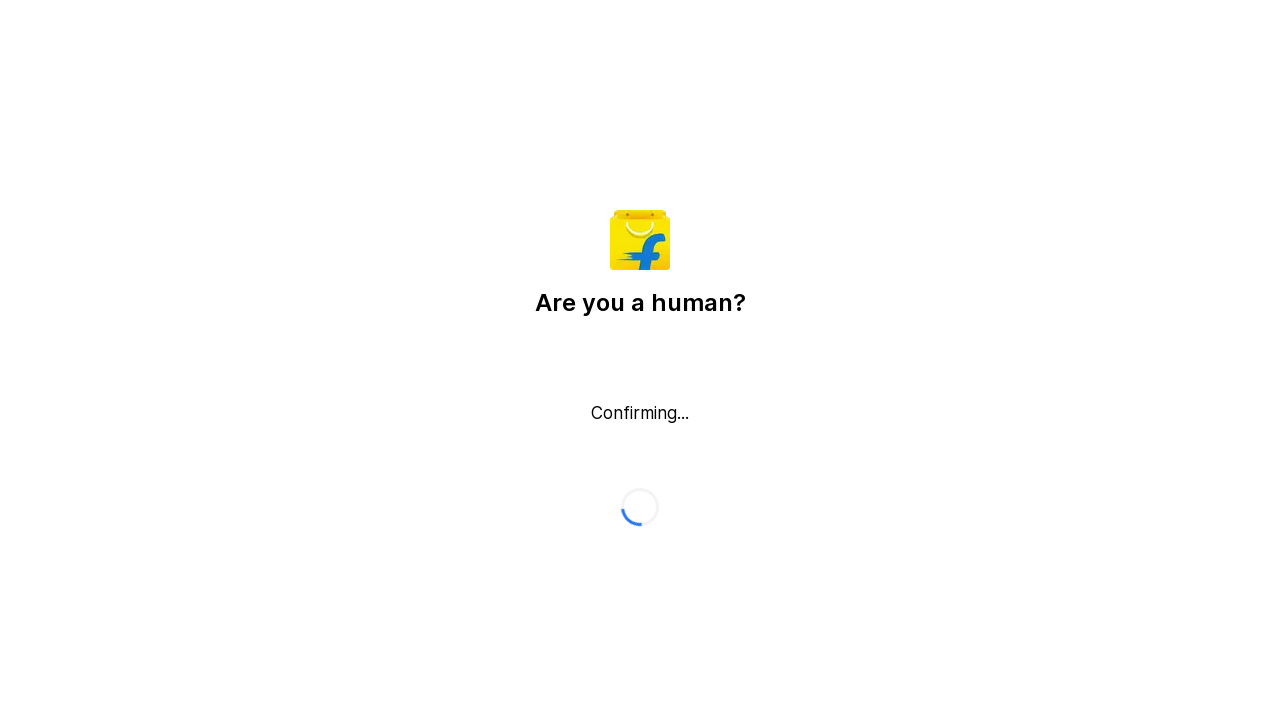

Page DOM content loaded successfully
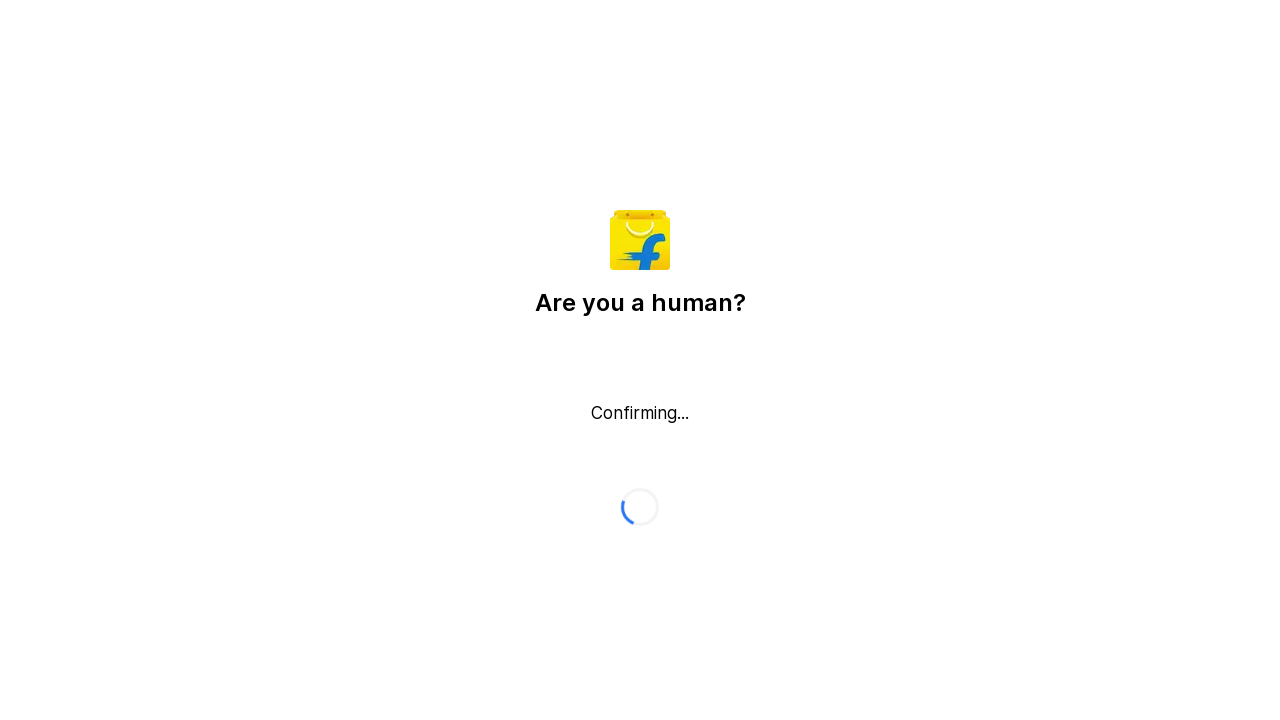

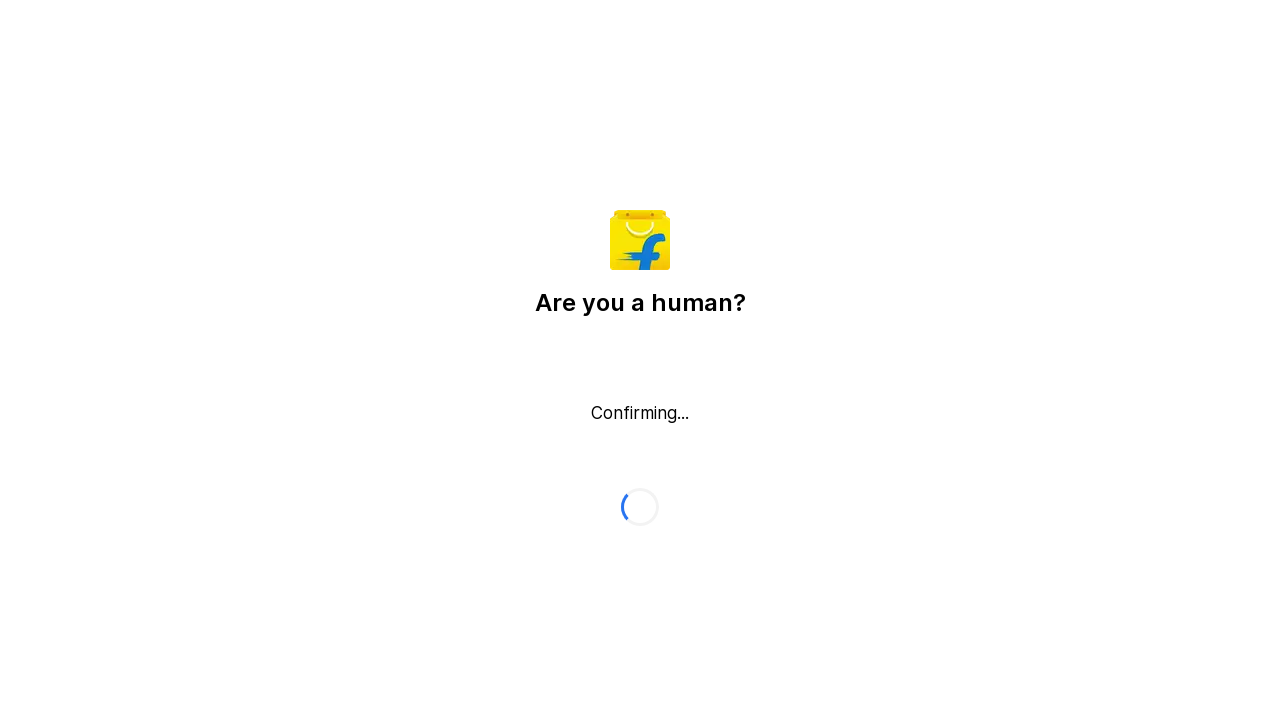